Tests table interaction functionality by verifying table structure (rows and columns), reading cell values, sorting the table by clicking a header, and verifying the cell values after sorting.

Starting URL: https://v1.training-support.net/selenium/tables

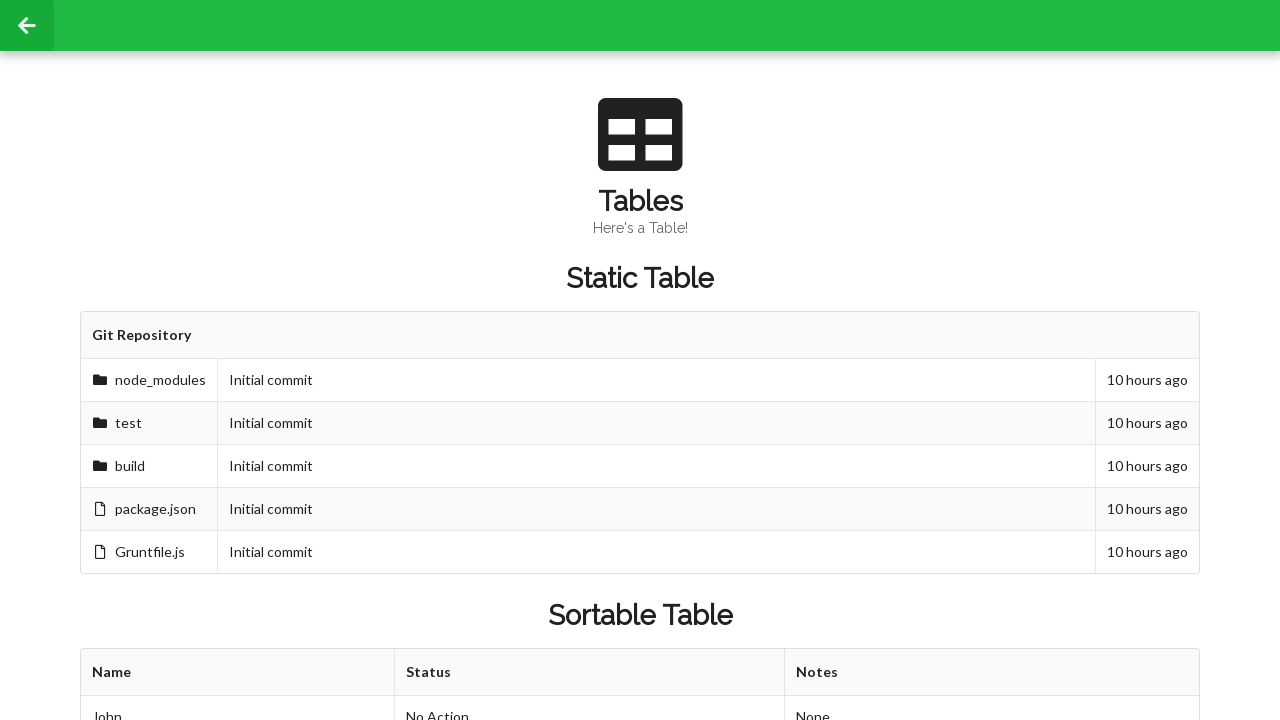

Waited for sortable table to be present
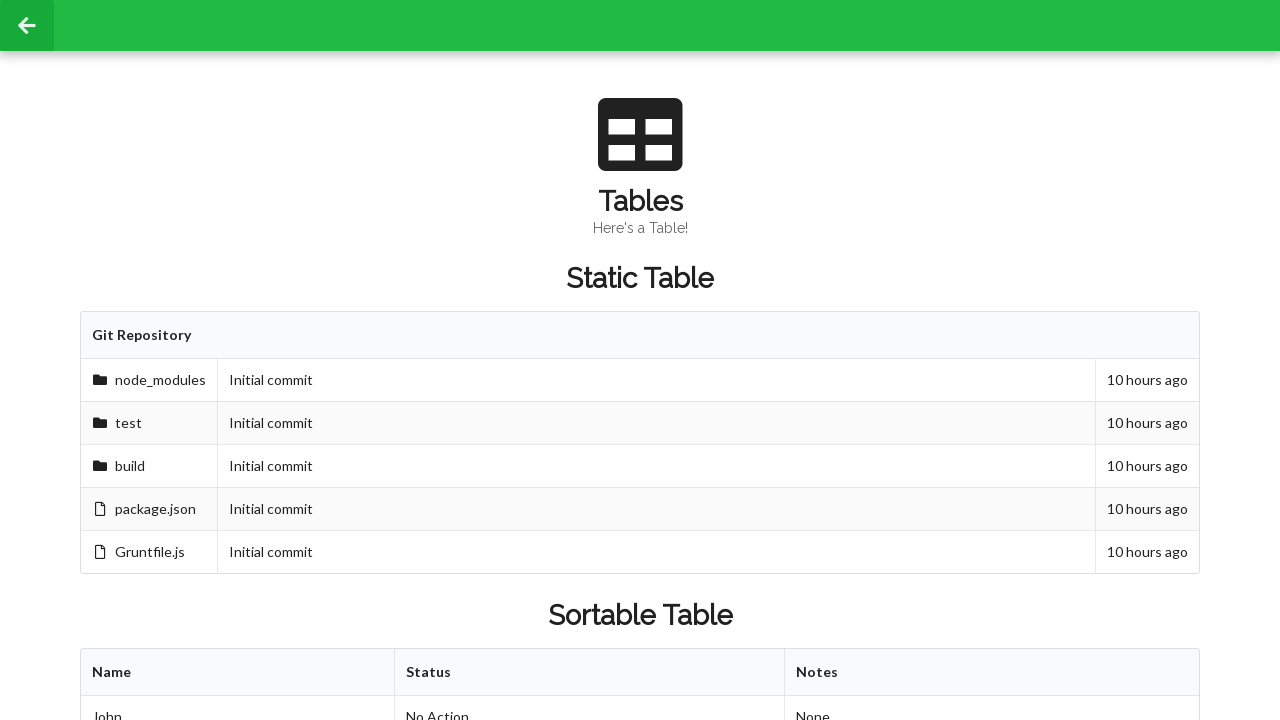

Retrieved column count: 3 columns
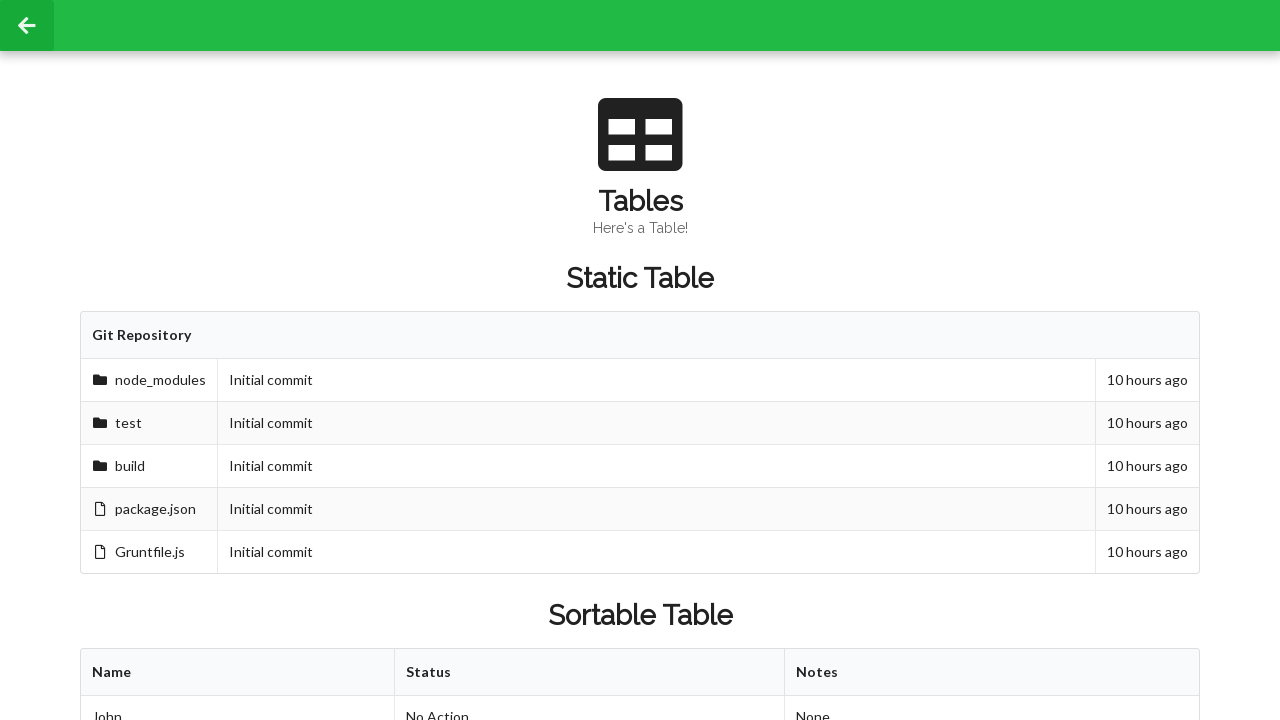

Retrieved row count: 3 rows
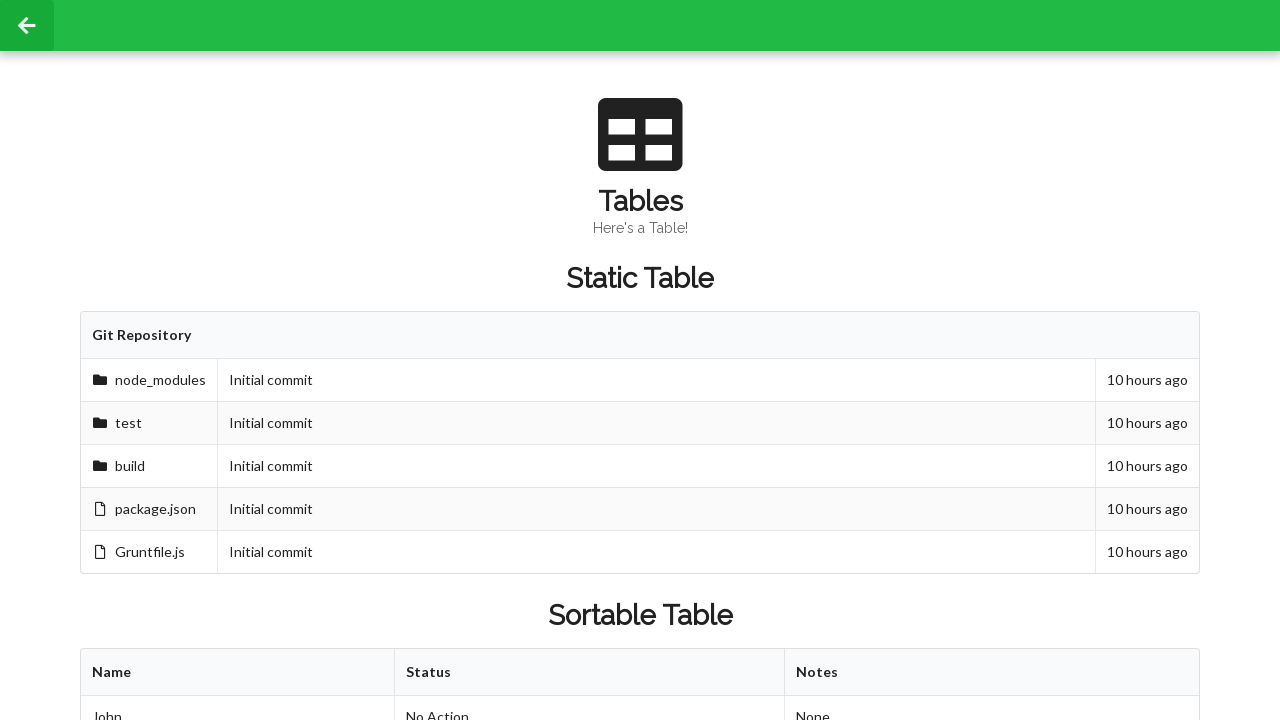

Read cell value before sorting: Approved
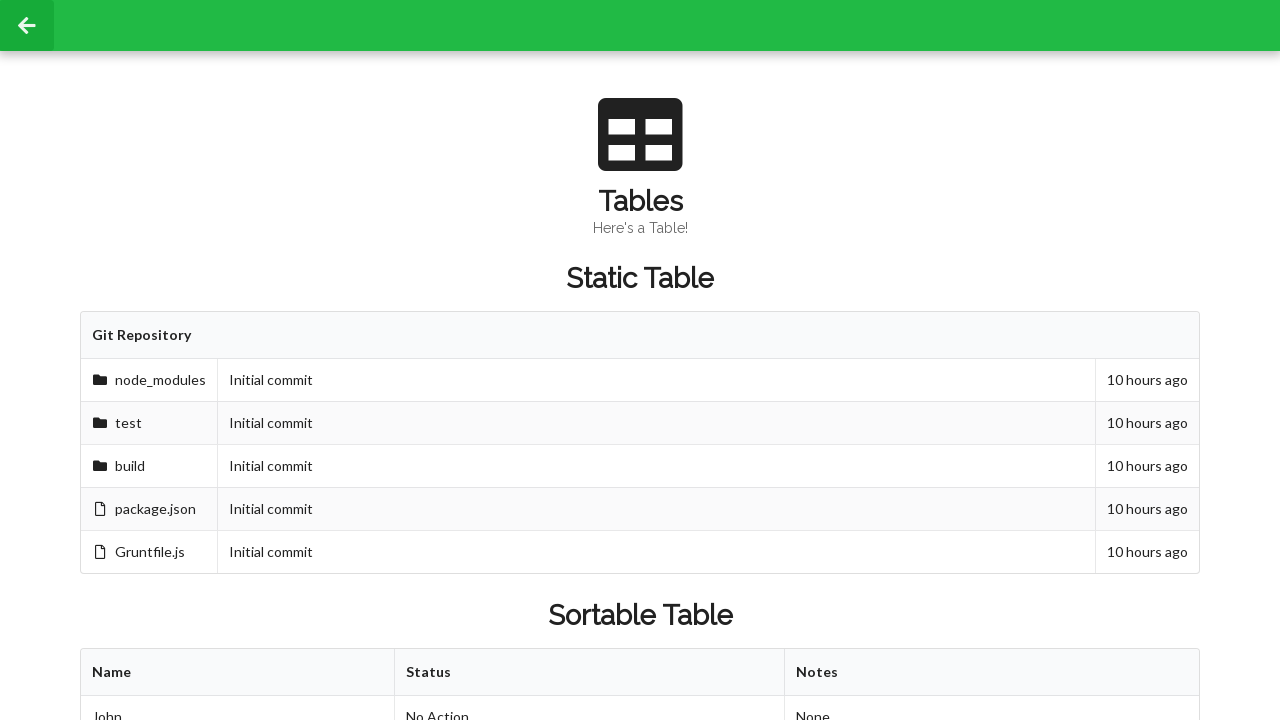

Clicked first table header to sort the table at (238, 673) on xpath=//table[@id='sortableTable']/thead/tr/th
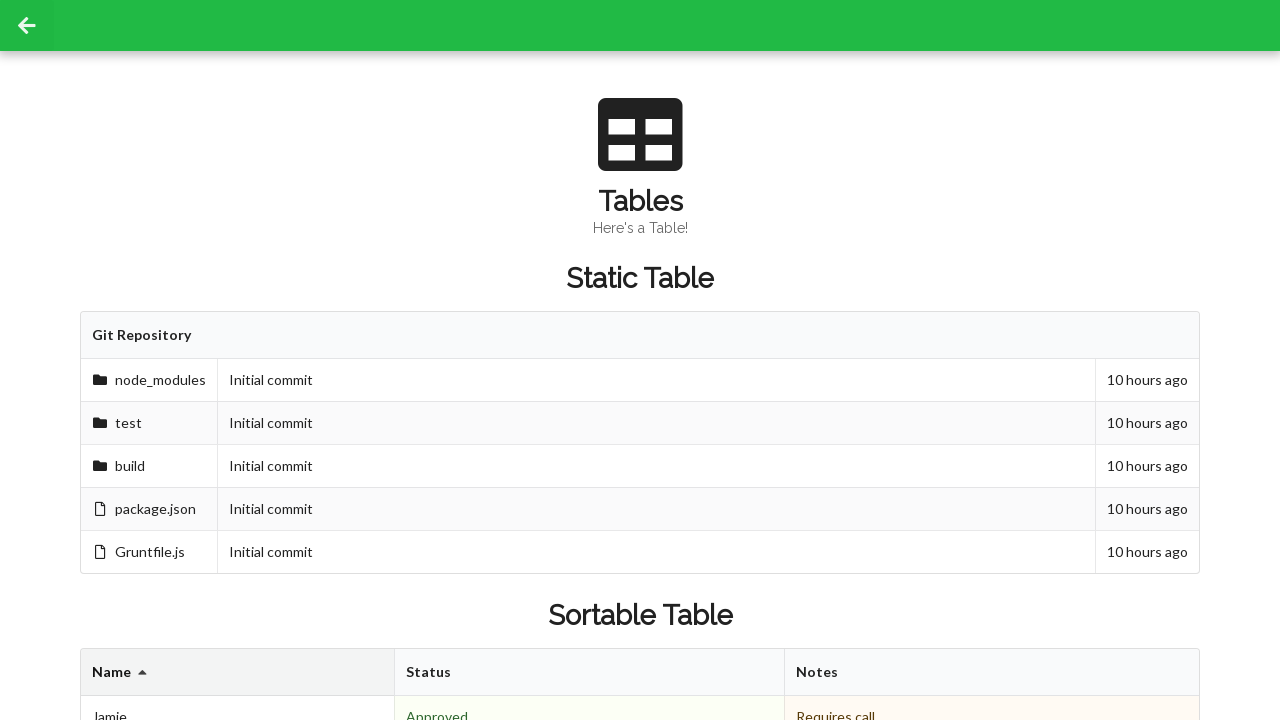

Waited for table to update after sorting
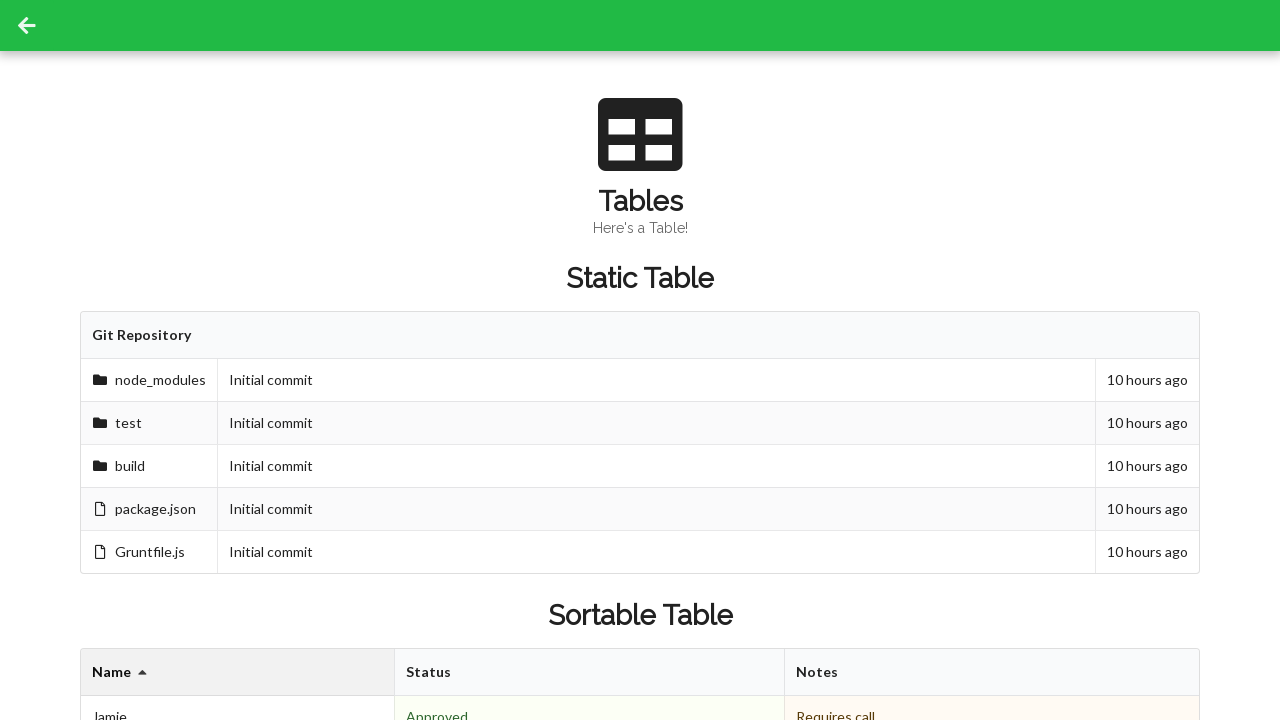

Read cell value after sorting: Denied
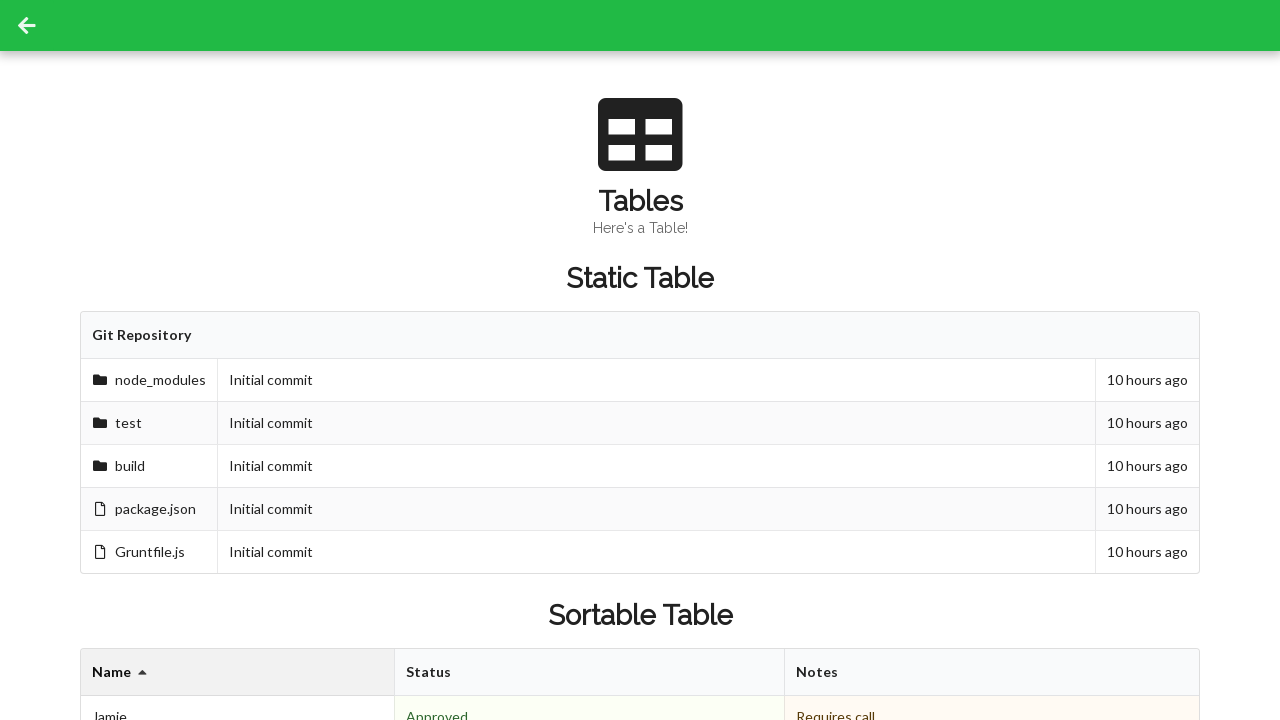

Retrieved footer cell count: 3 cells
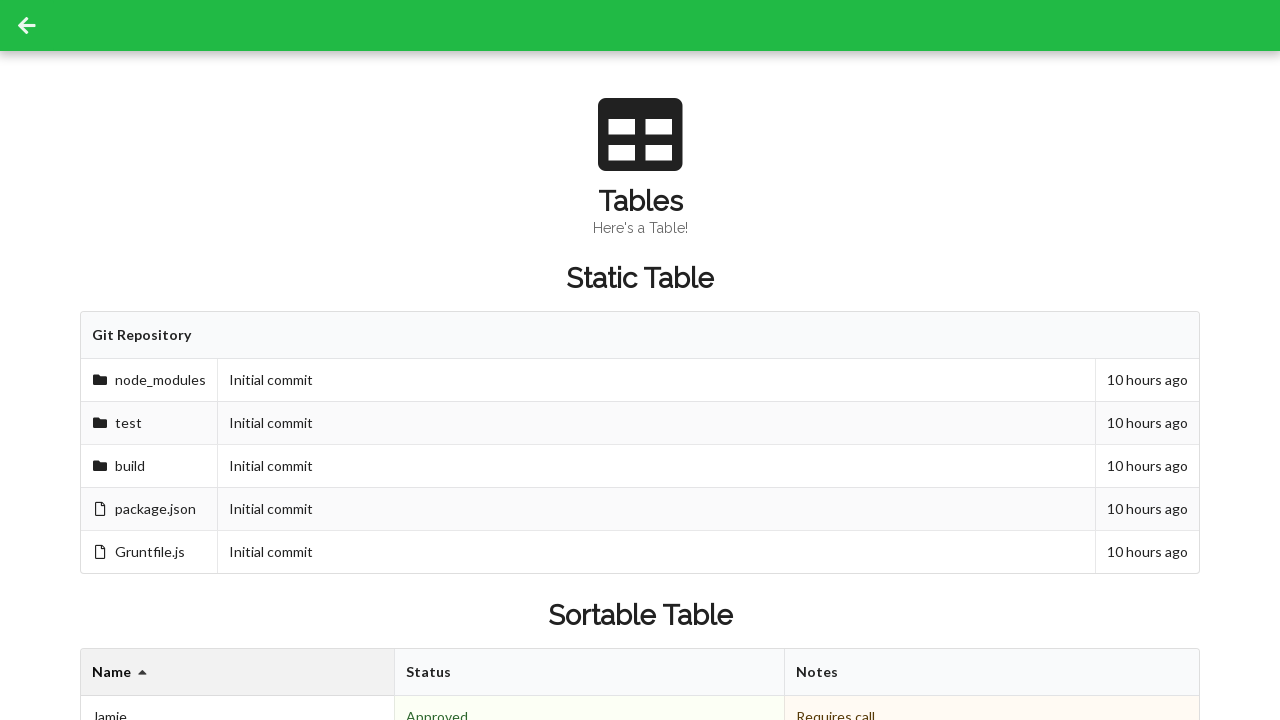

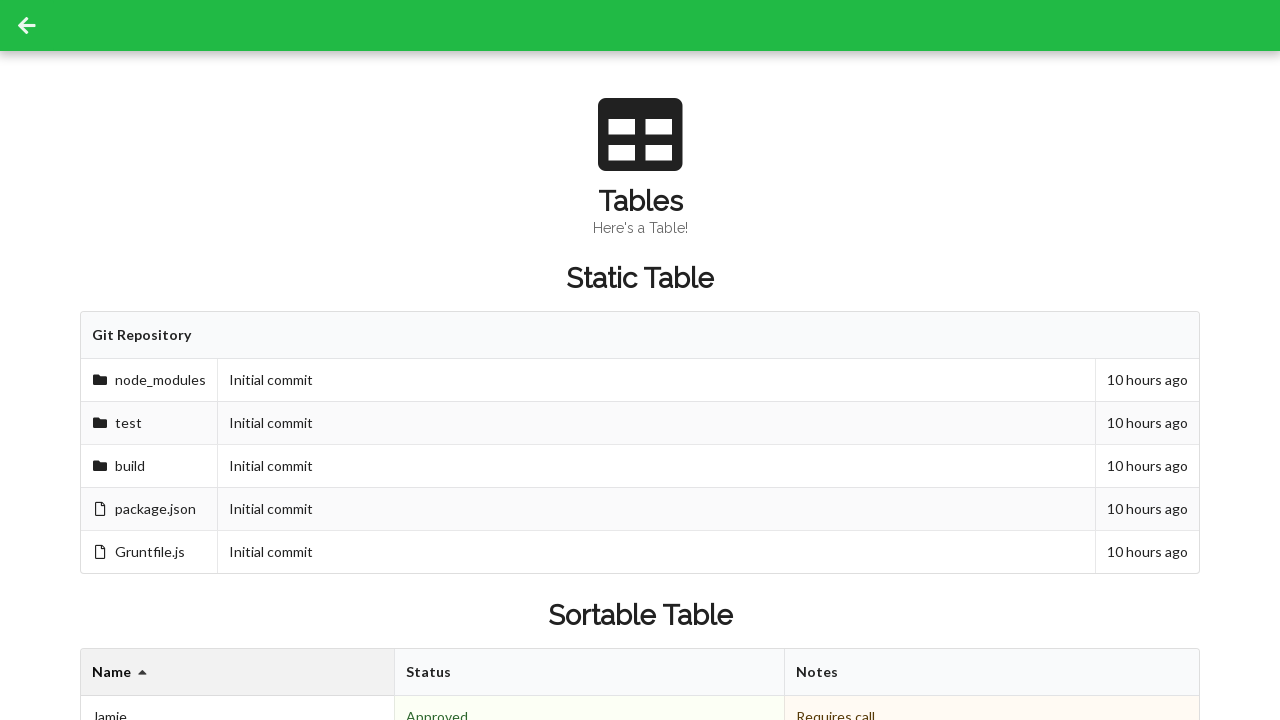